Tests e-commerce functionality by adding multiple vegetables to cart, proceeding to checkout, and applying a promo code

Starting URL: https://rahulshettyacademy.com/seleniumPractise/

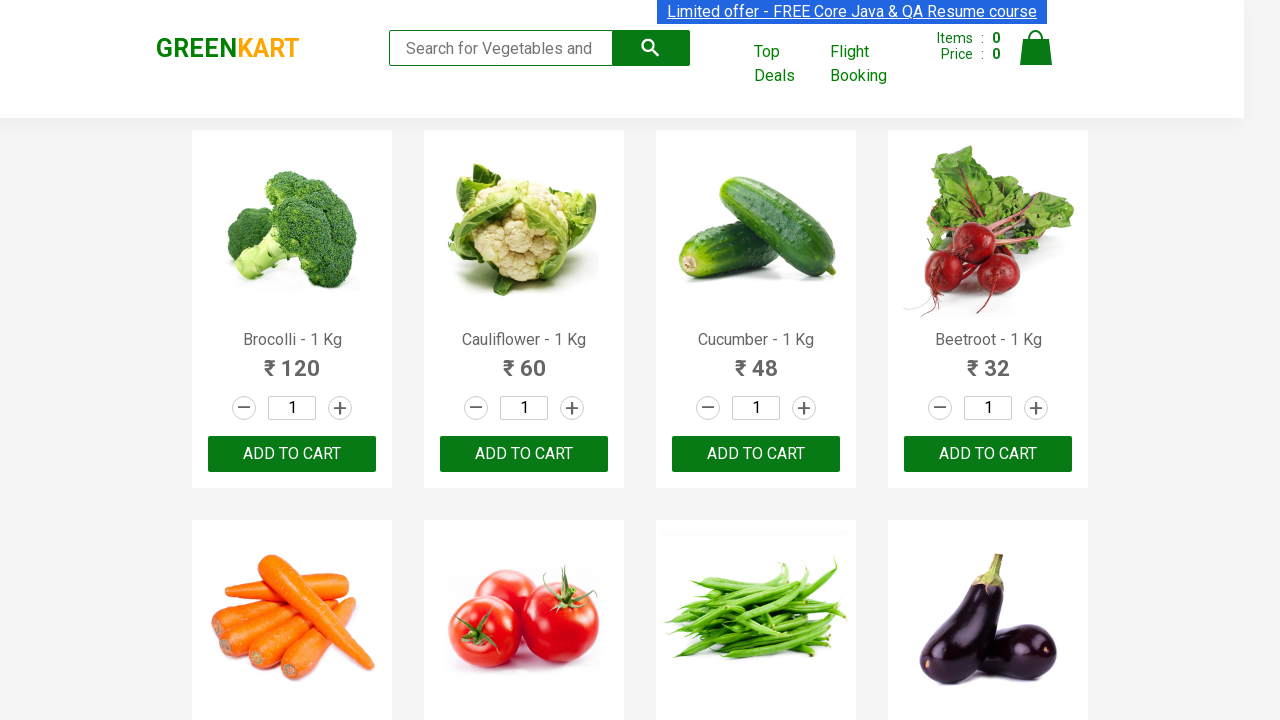

Retrieved all product elements from page
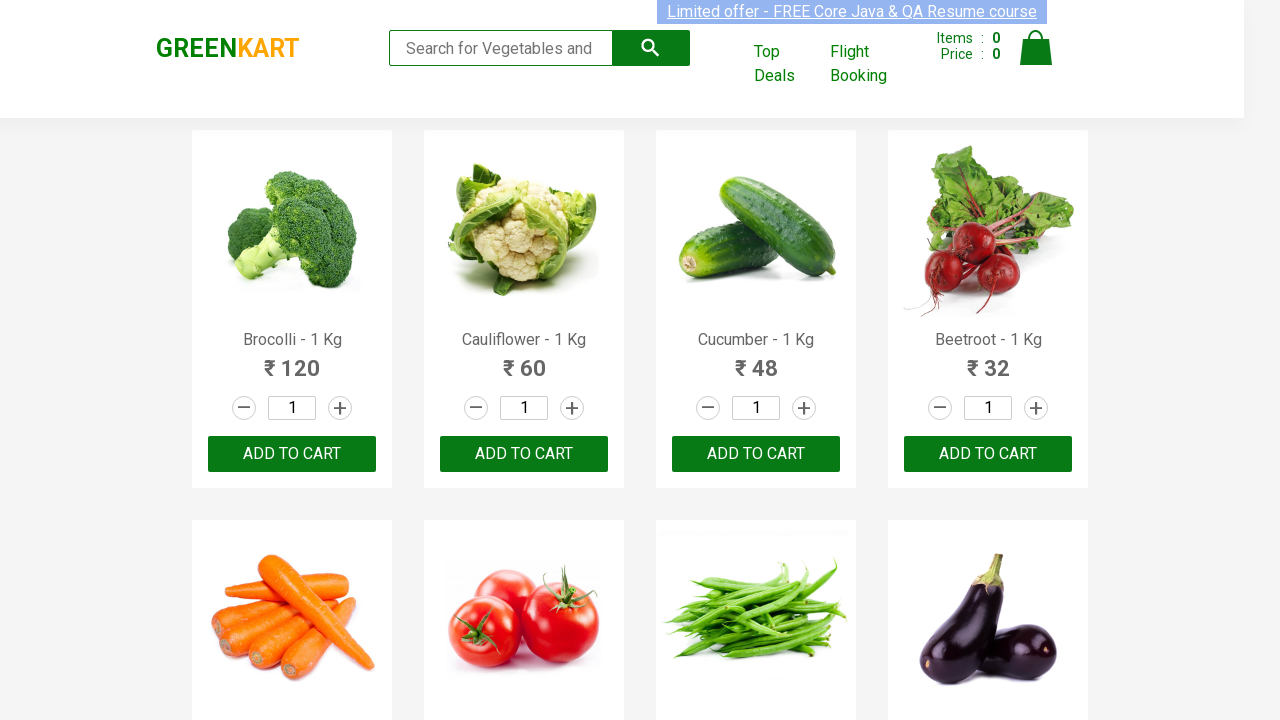

Added Cucumber to cart
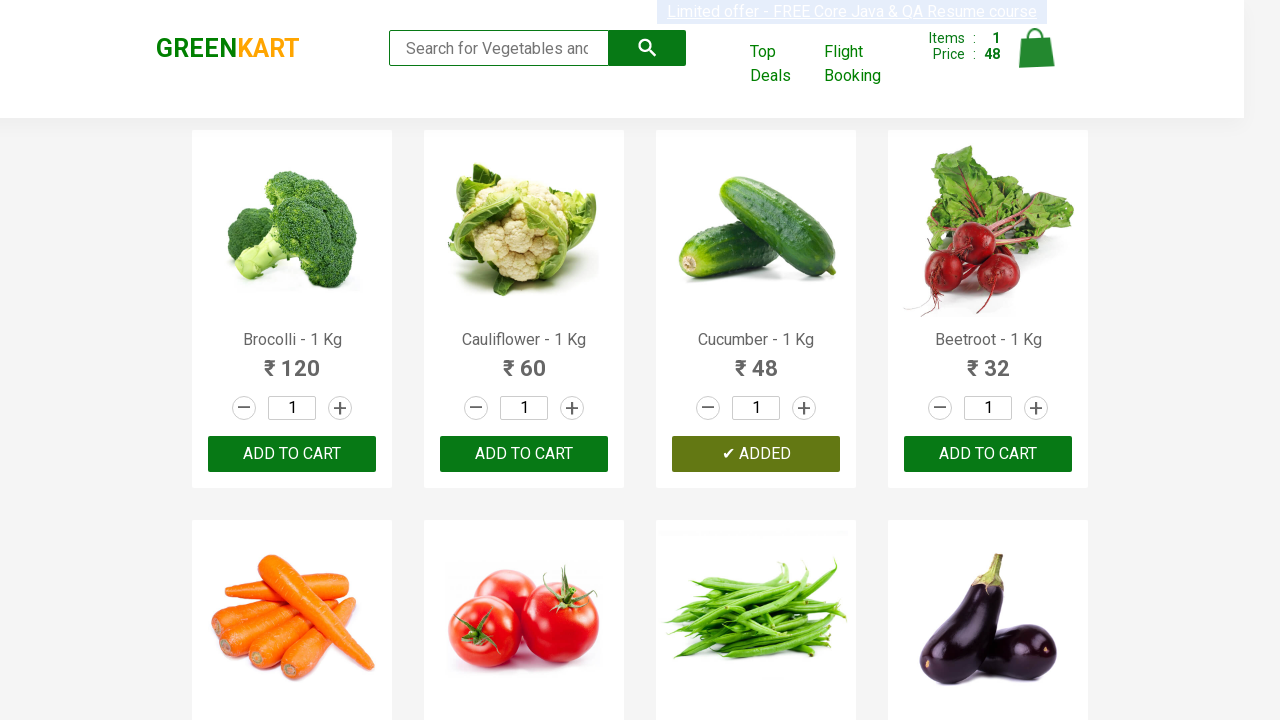

Added Tomato to cart
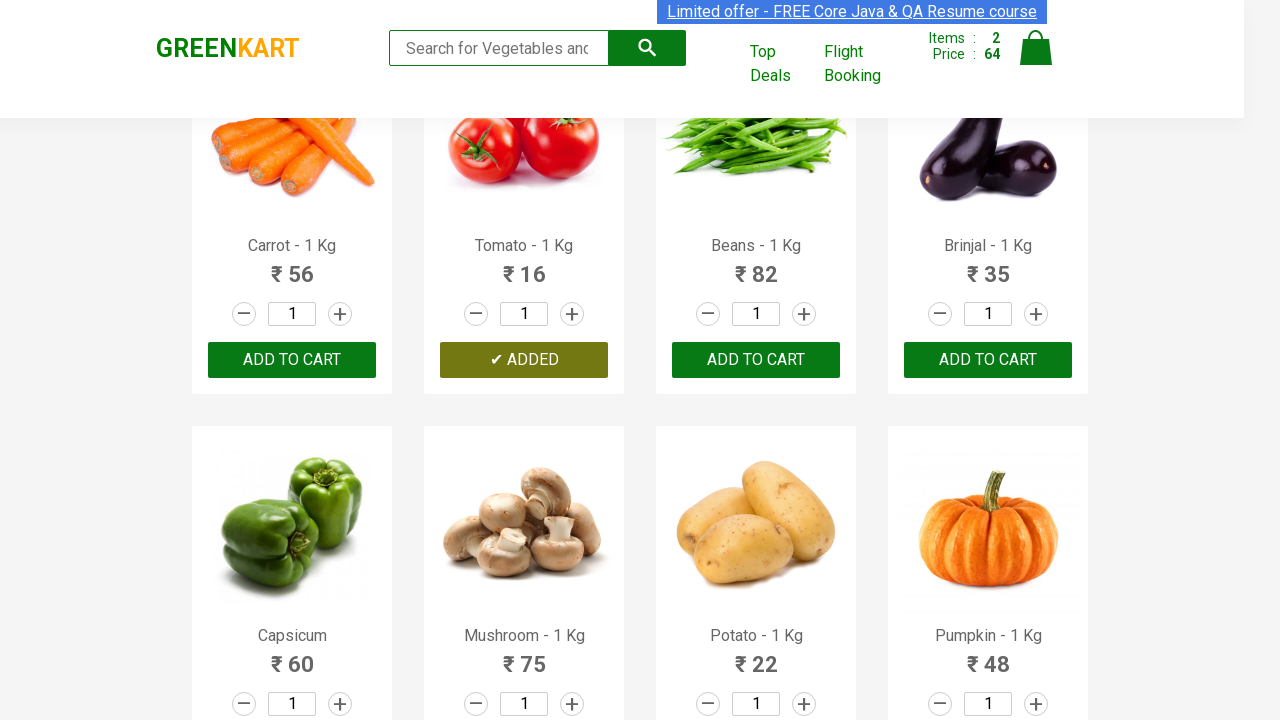

Added Beans to cart
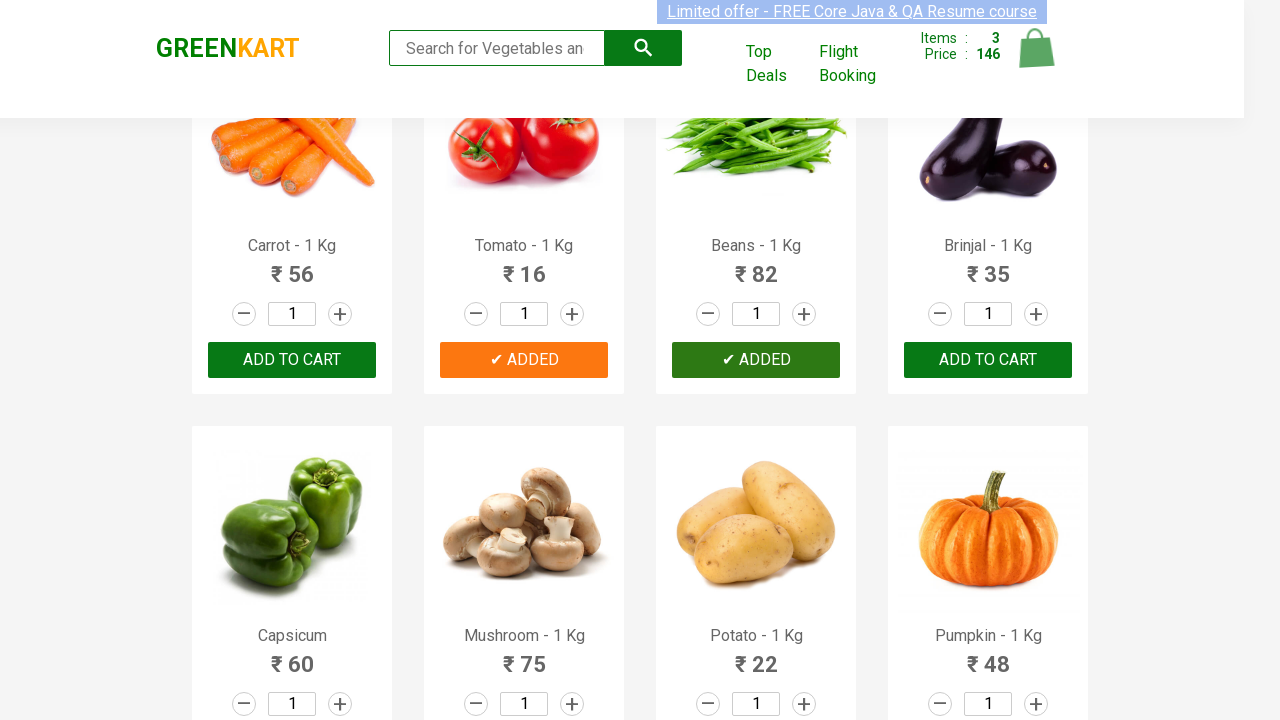

Clicked cart icon to view cart at (1036, 48) on img[alt='Cart']
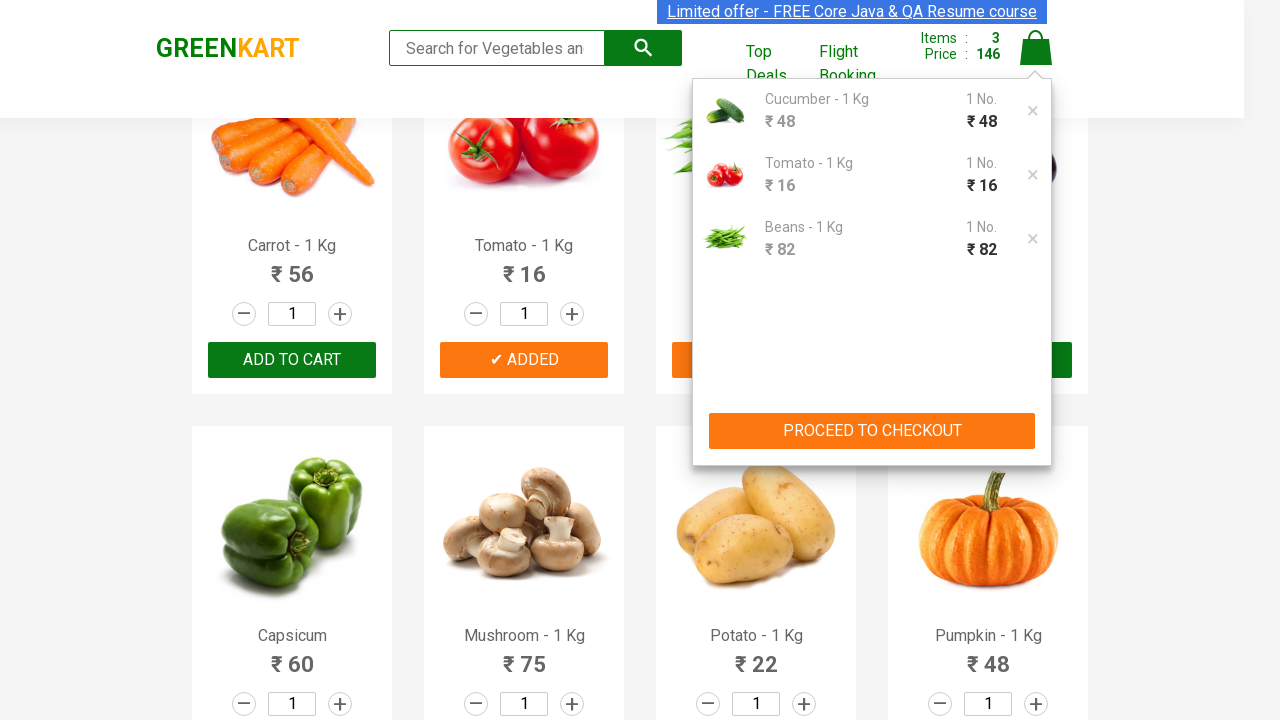

Clicked PROCEED TO CHECKOUT button at (872, 431) on xpath=//button[contains(text(),'PROCEED TO CHECKOUT')]
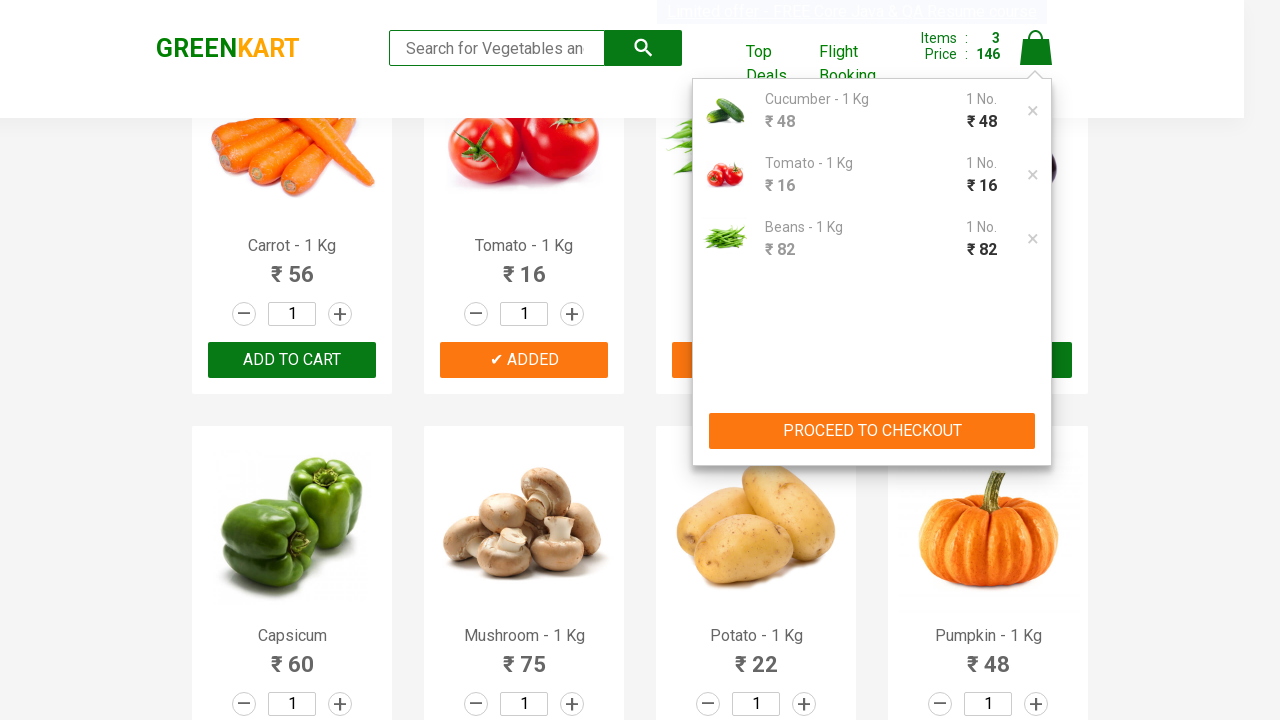

Promo code input field became visible
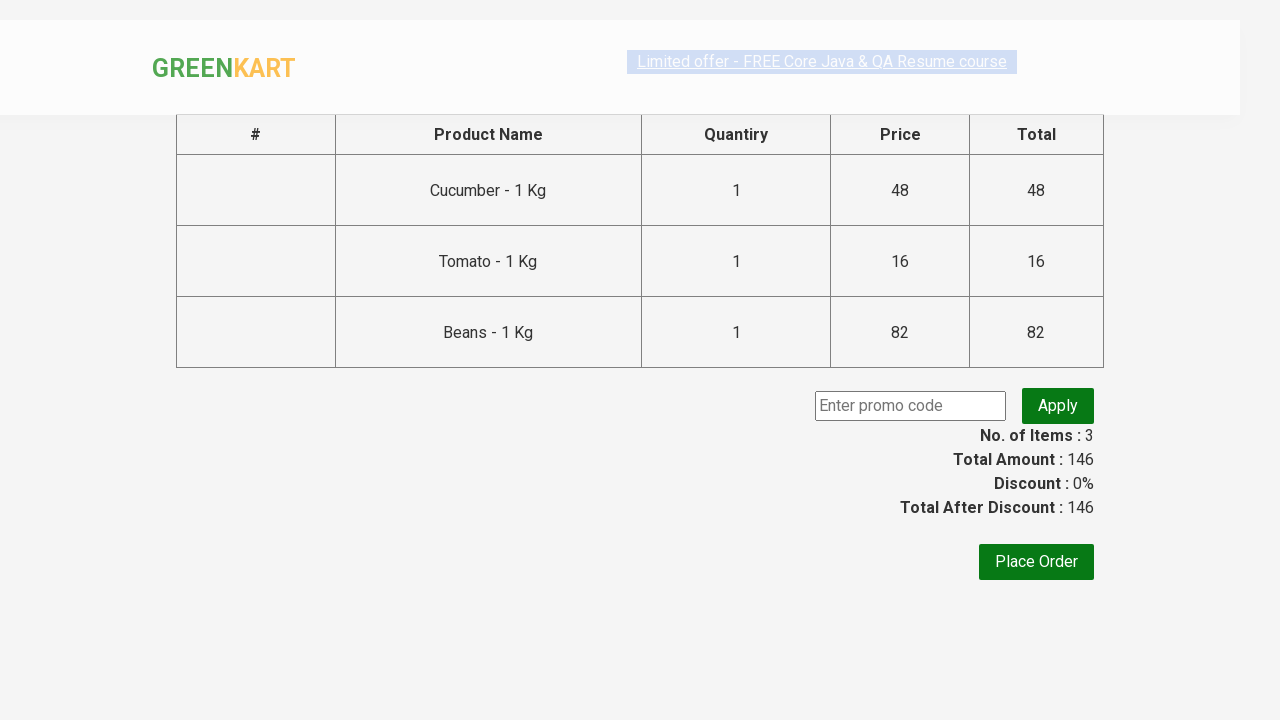

Entered promo code 'rahulshettyacademy' on input.promoCode
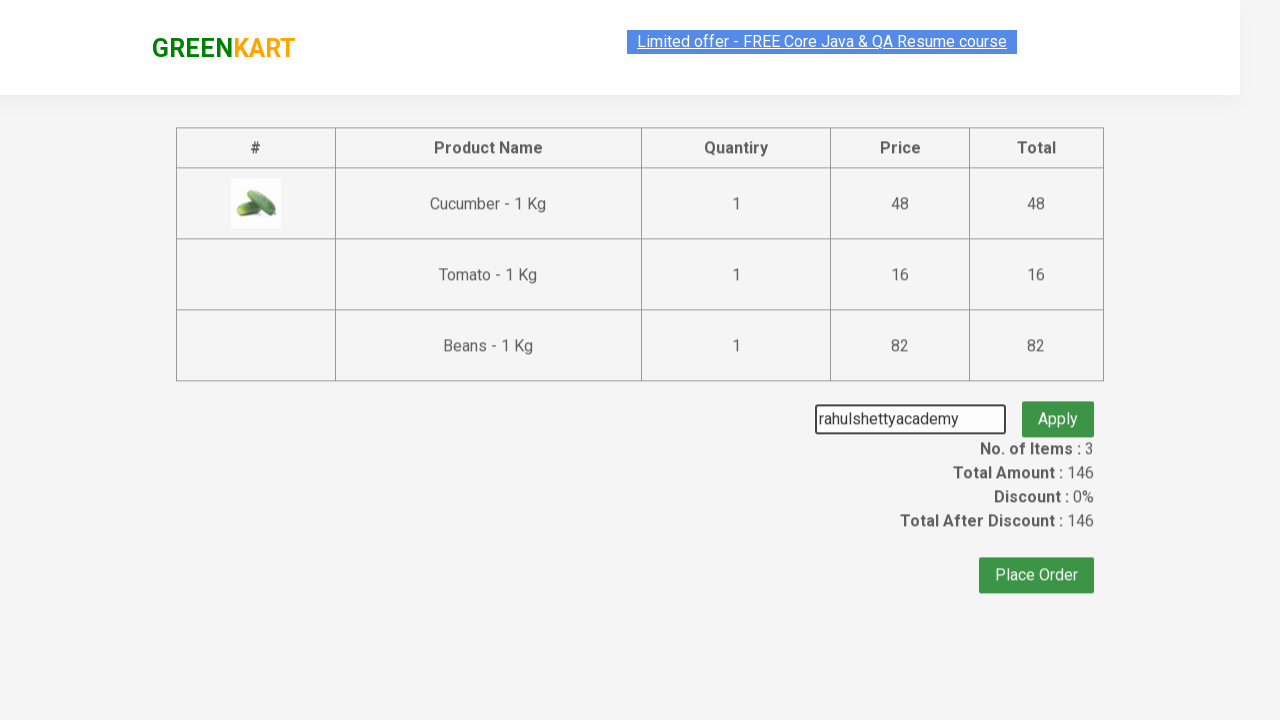

Clicked apply promo button at (1058, 406) on button.promoBtn
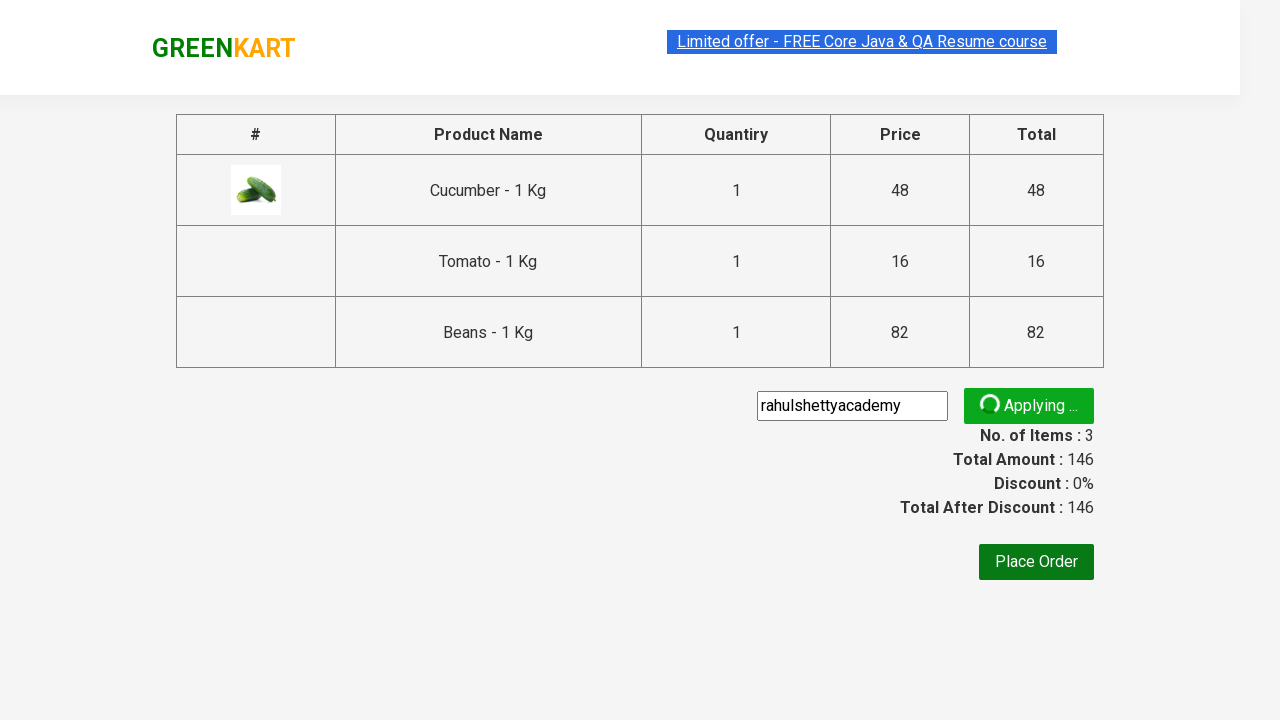

Promo code application confirmed with info message
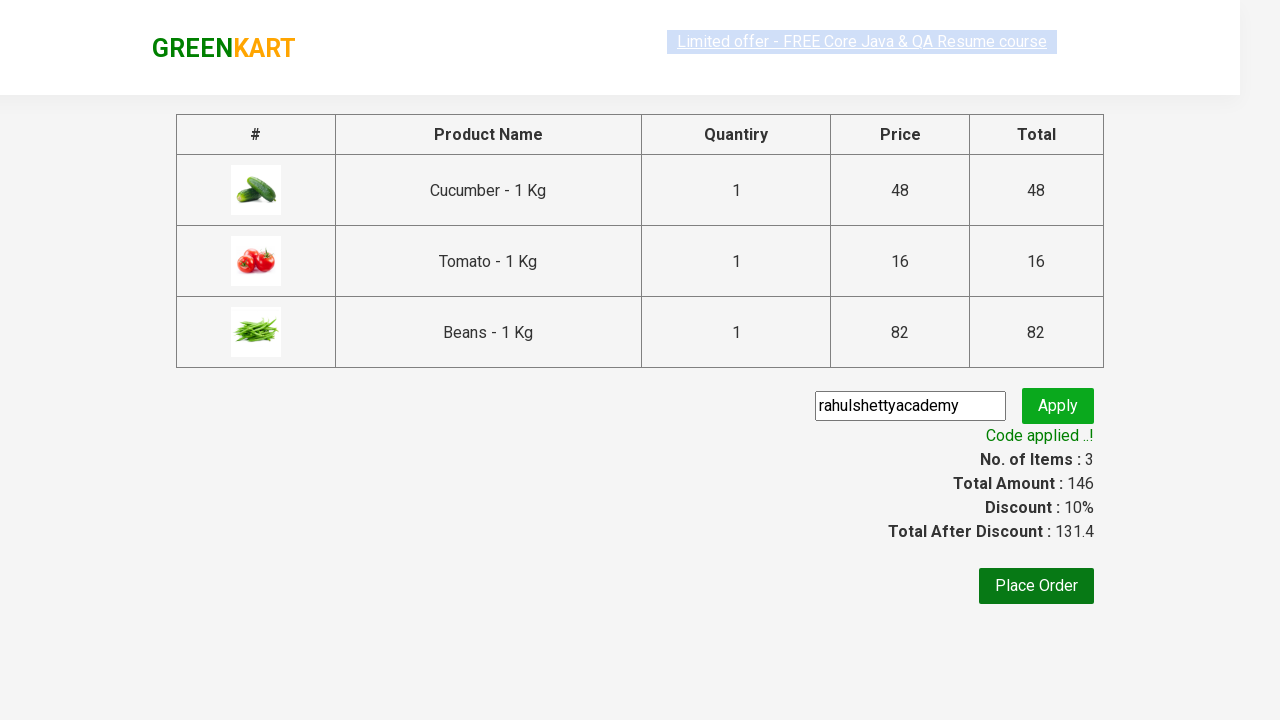

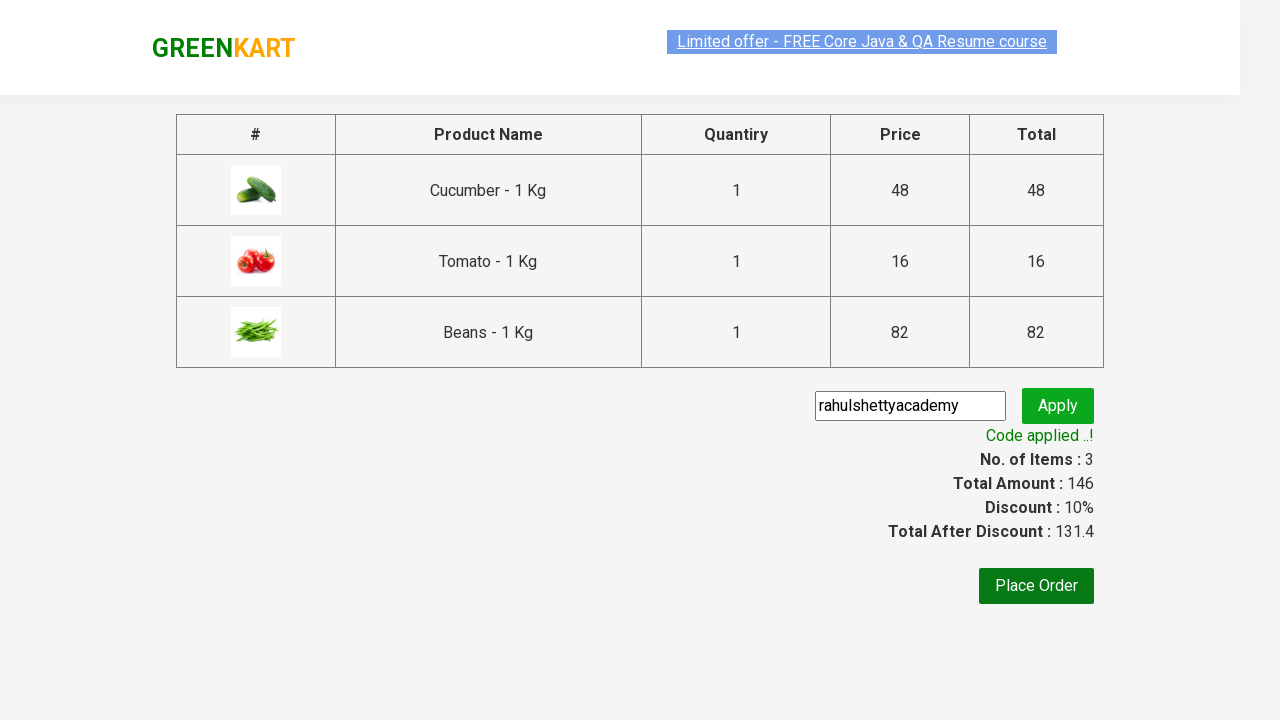